Tests table functionality by scrolling to a table, counting rows and columns, and verifying that a specific text value ("Joe Root") exists within the table cells.

Starting URL: https://selectorshub.com/xpath-practice-page/

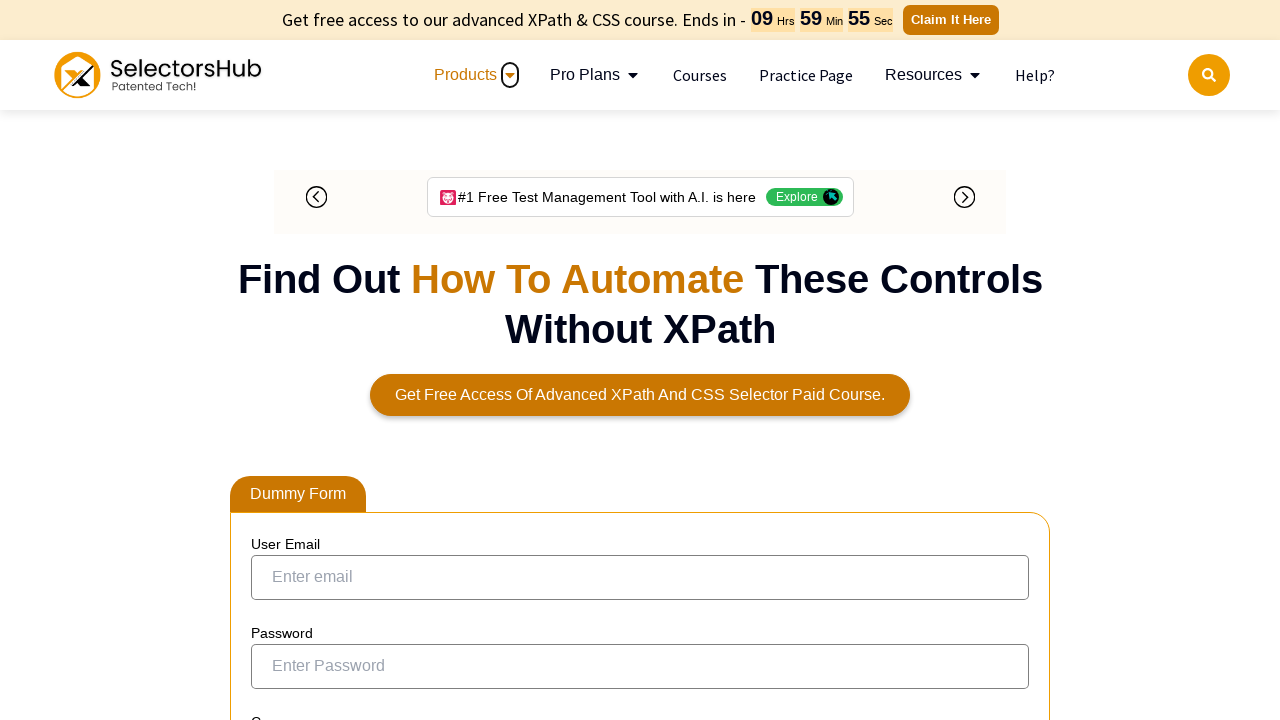

Scrolled to table element with id 'resultTable'
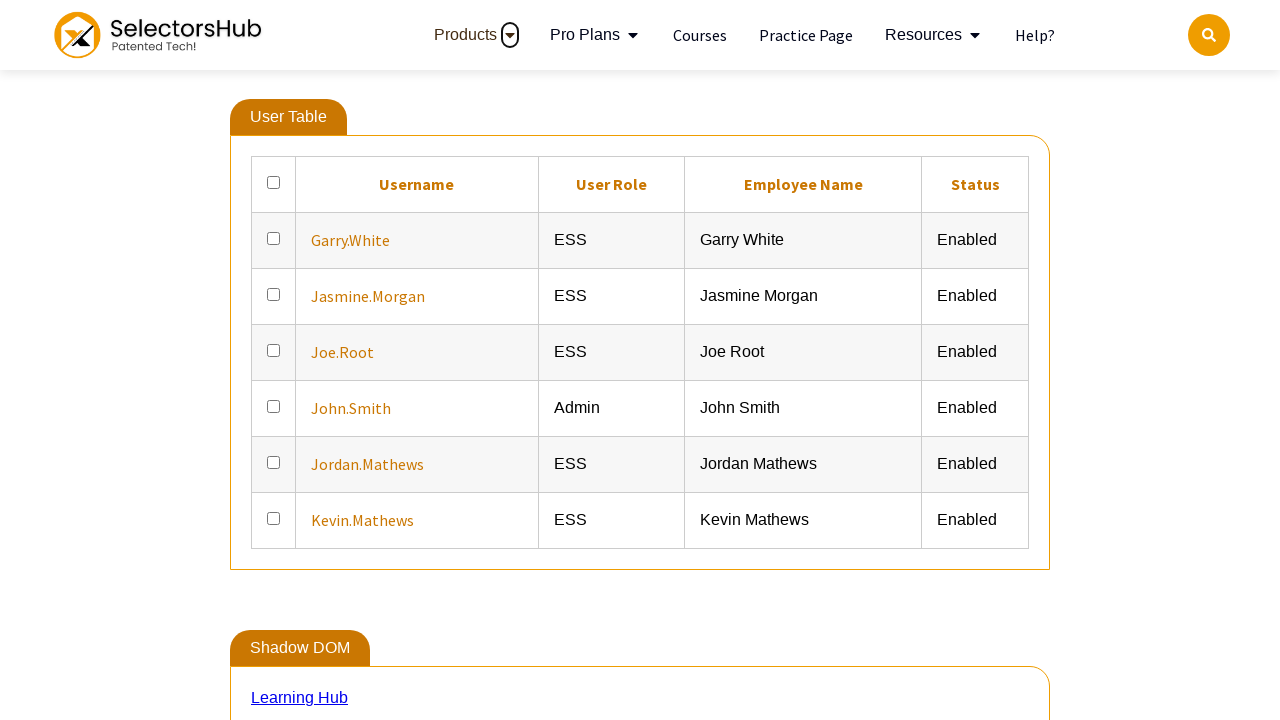

Counted table rows: 6 rows found
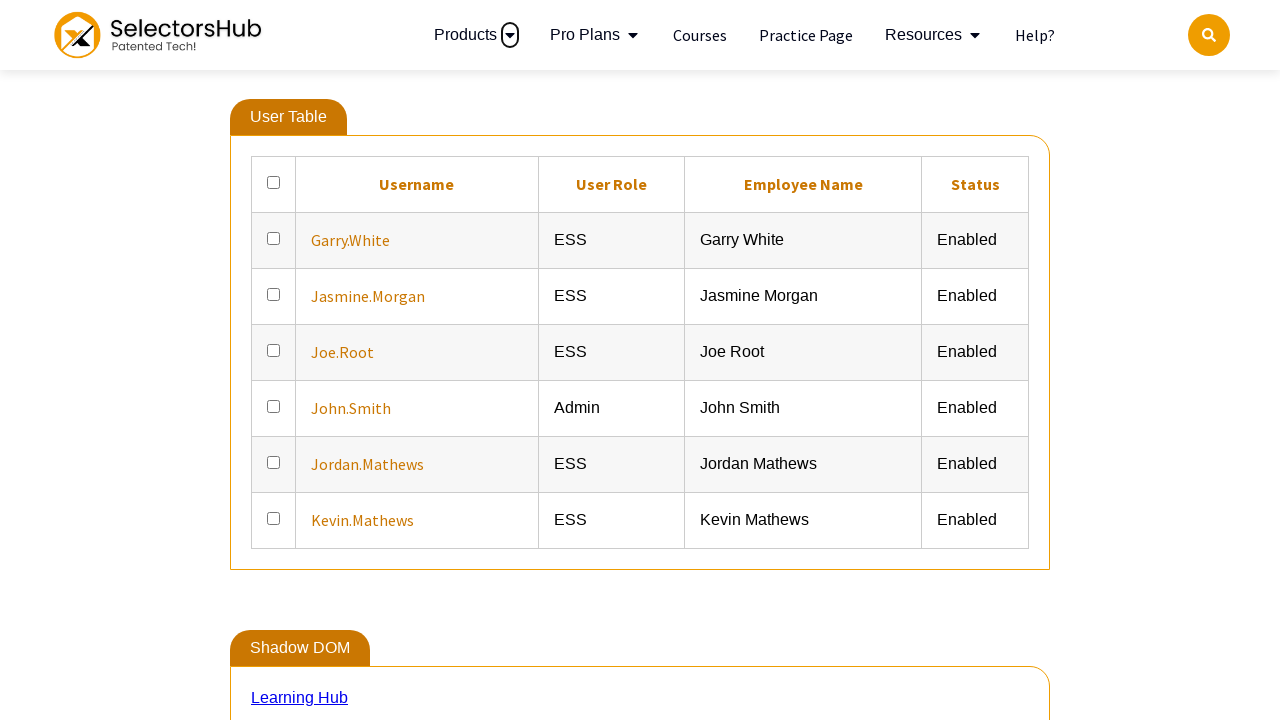

Counted table columns: 5 columns found
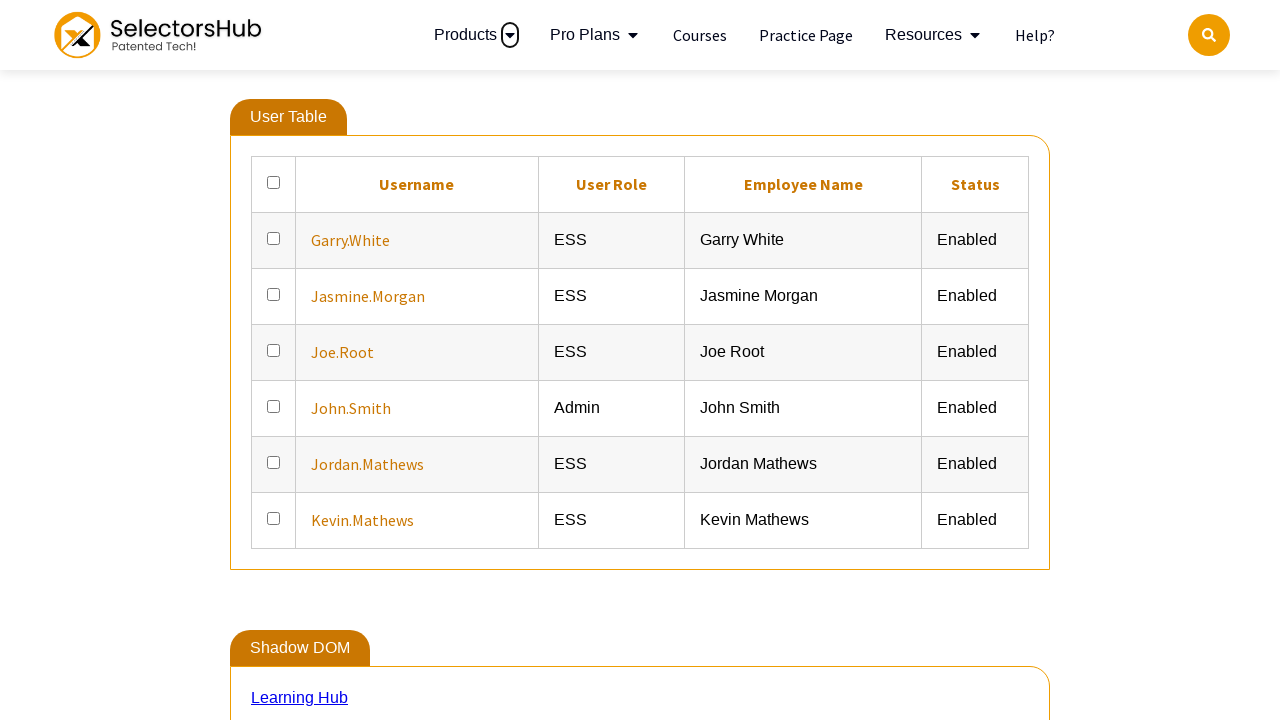

Checked cell at row 1, column 1: ''
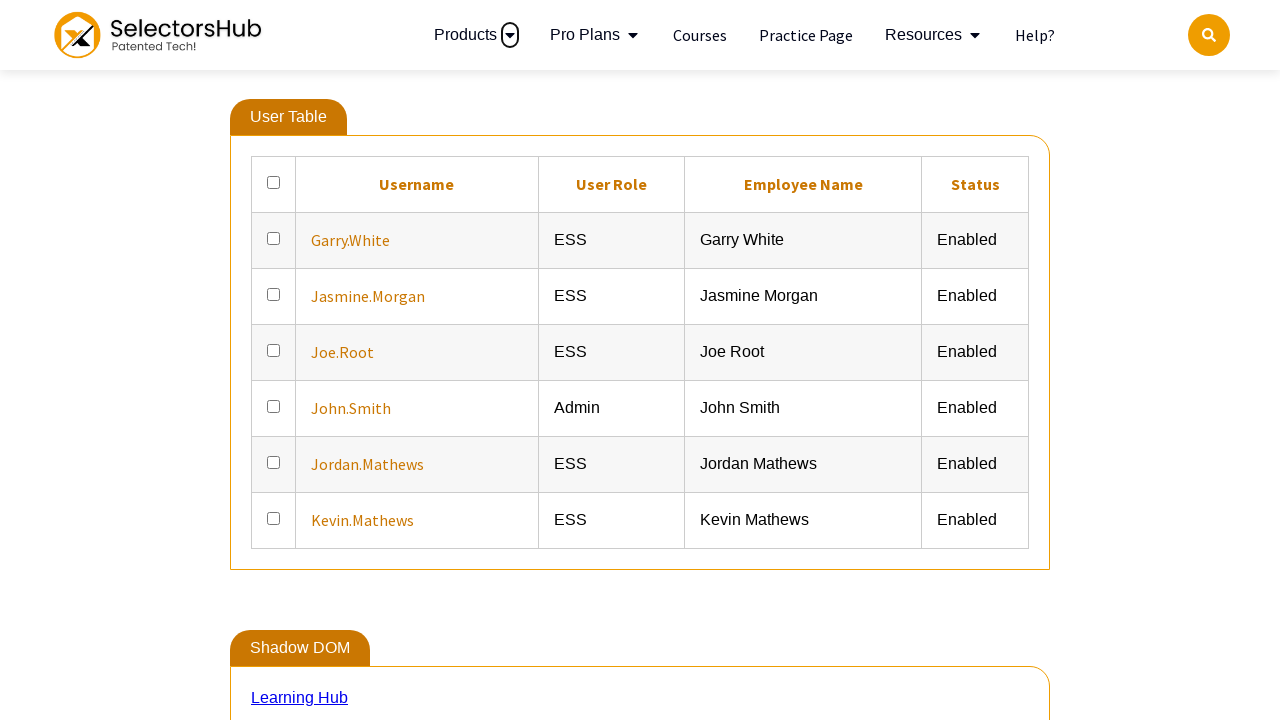

Checked cell at row 1, column 2: 'Garry.White'
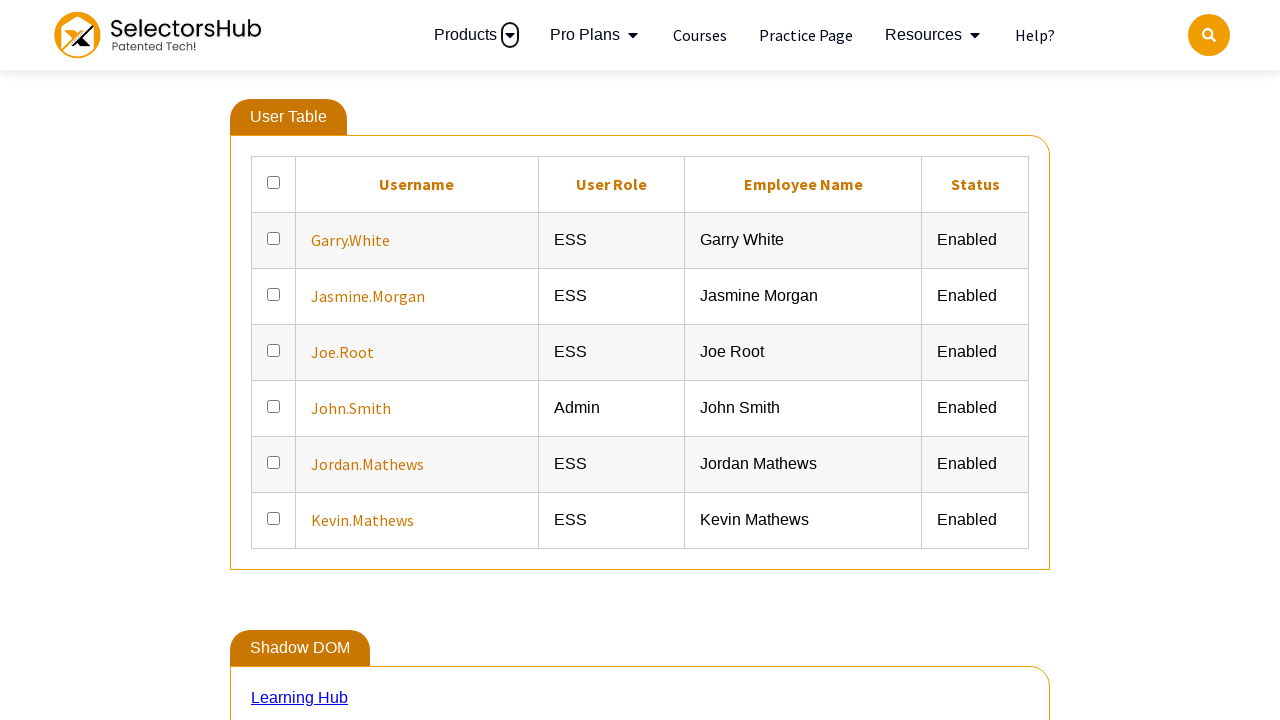

Checked cell at row 1, column 3: 'ESS'
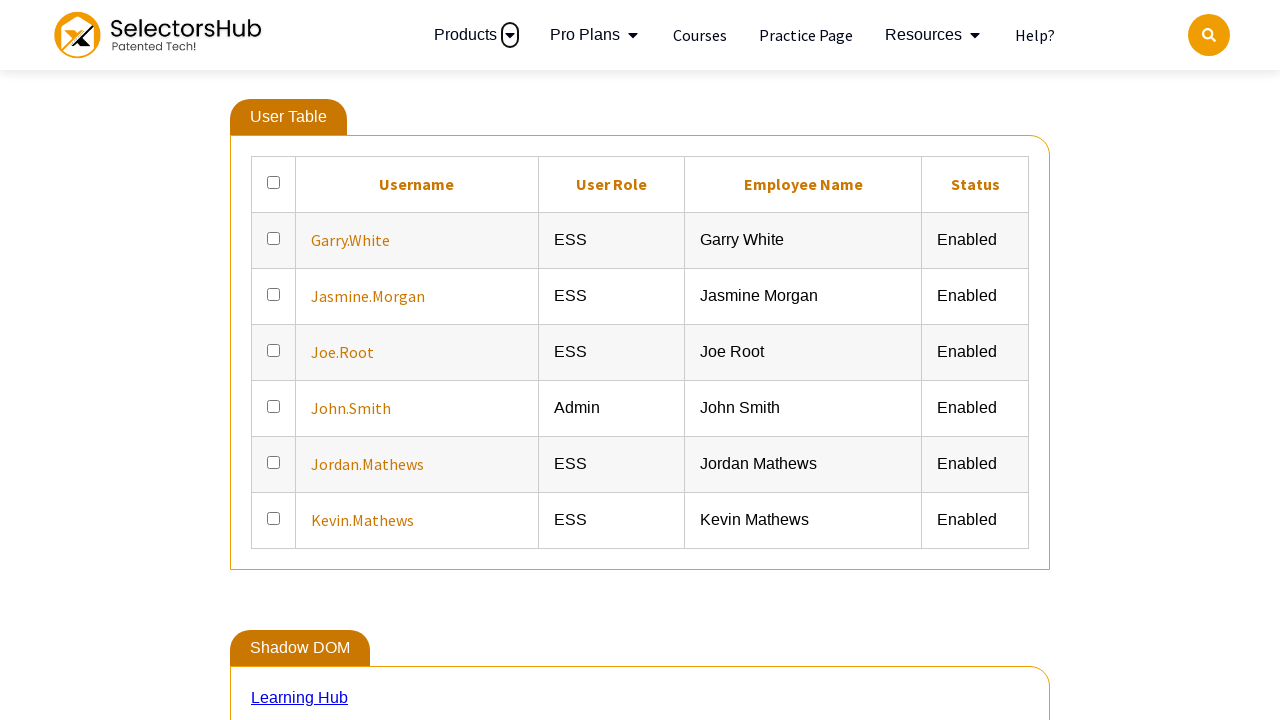

Checked cell at row 1, column 4: 'Garry White'
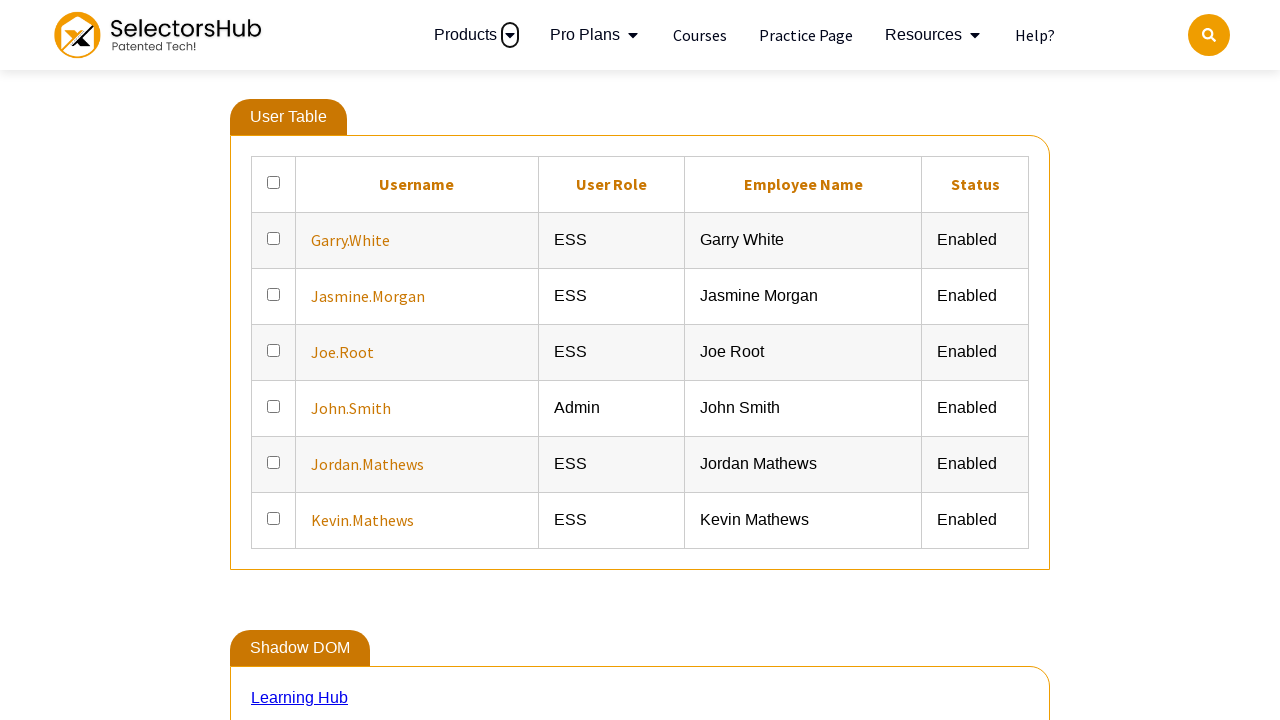

Checked cell at row 2, column 1: ''
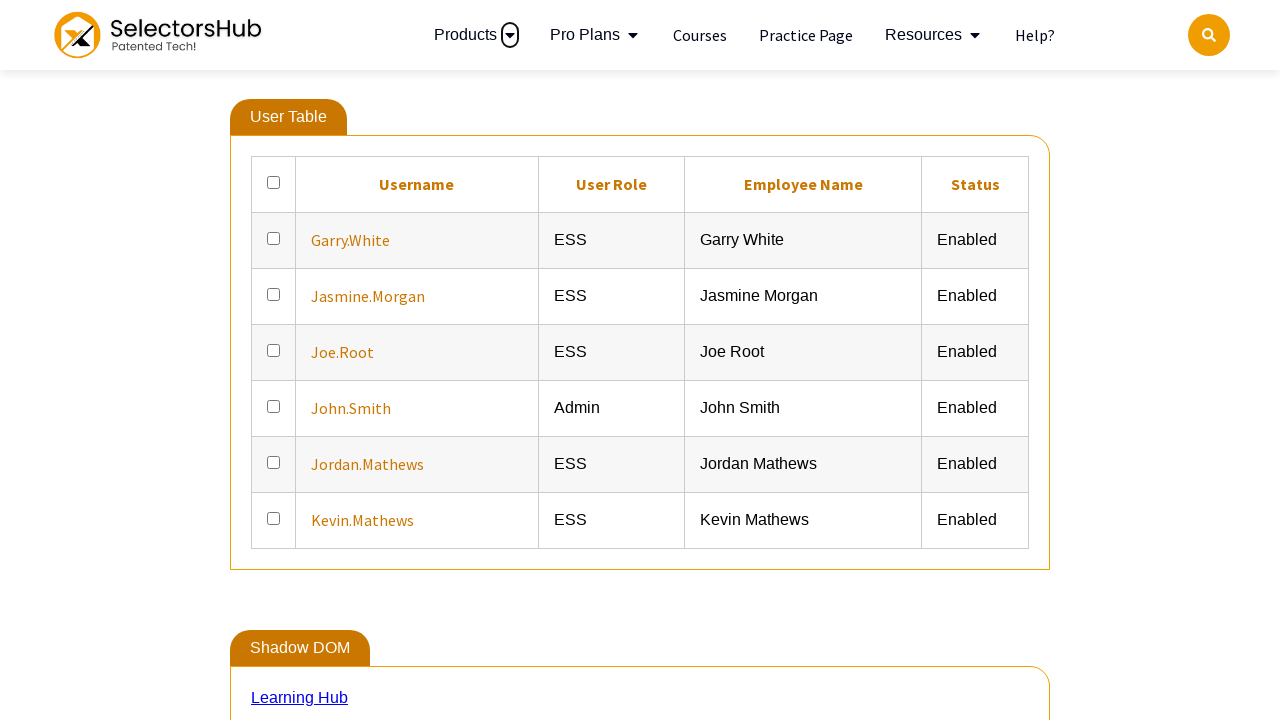

Checked cell at row 2, column 2: 'Jasmine.Morgan'
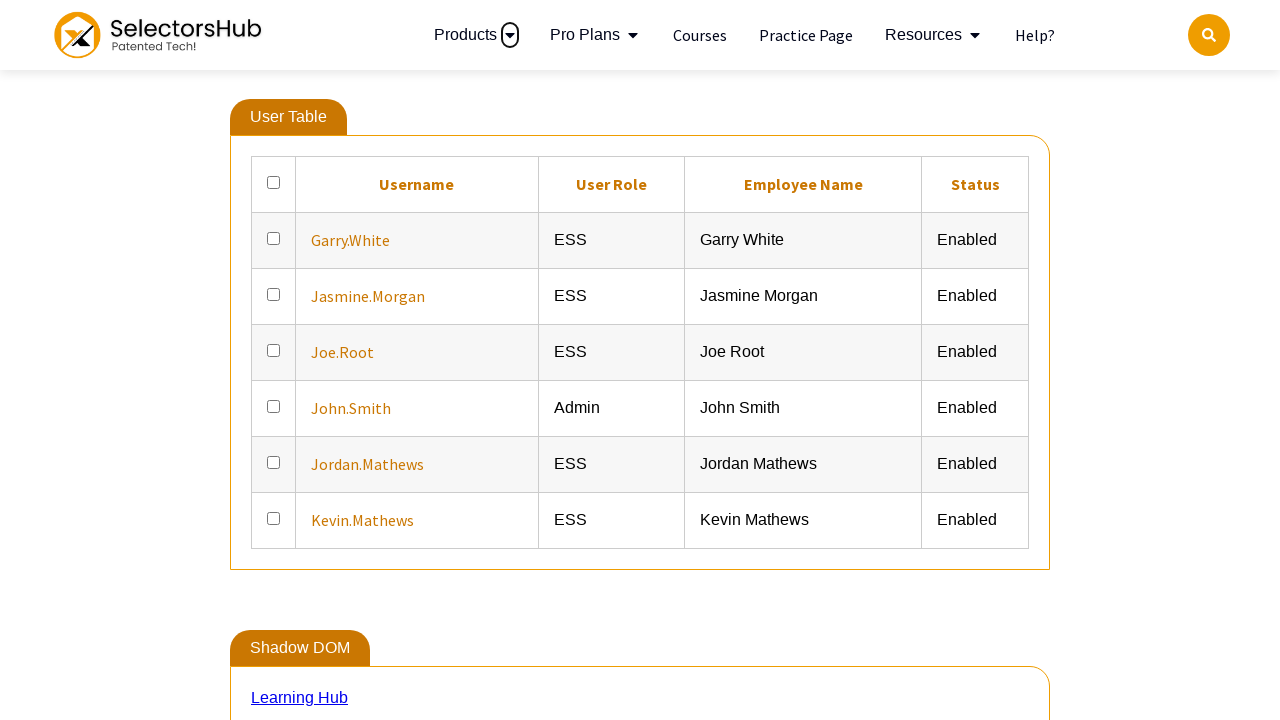

Checked cell at row 2, column 3: 'ESS'
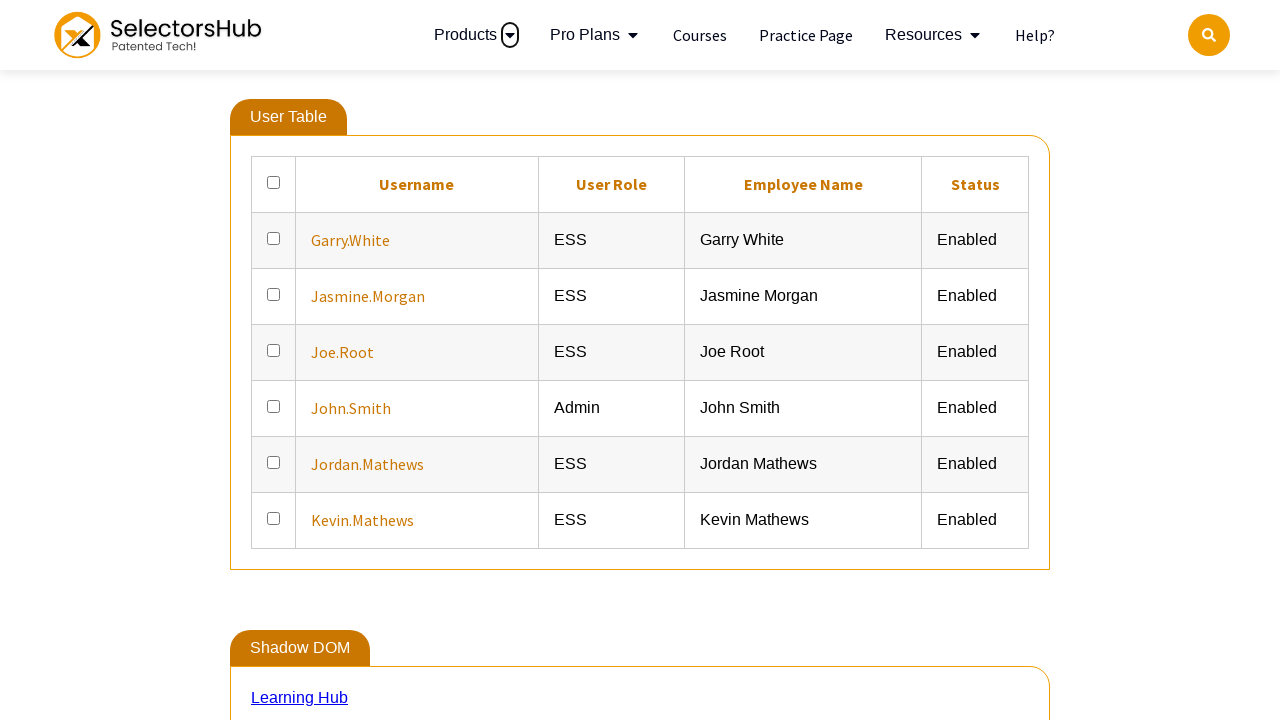

Checked cell at row 2, column 4: 'Jasmine Morgan'
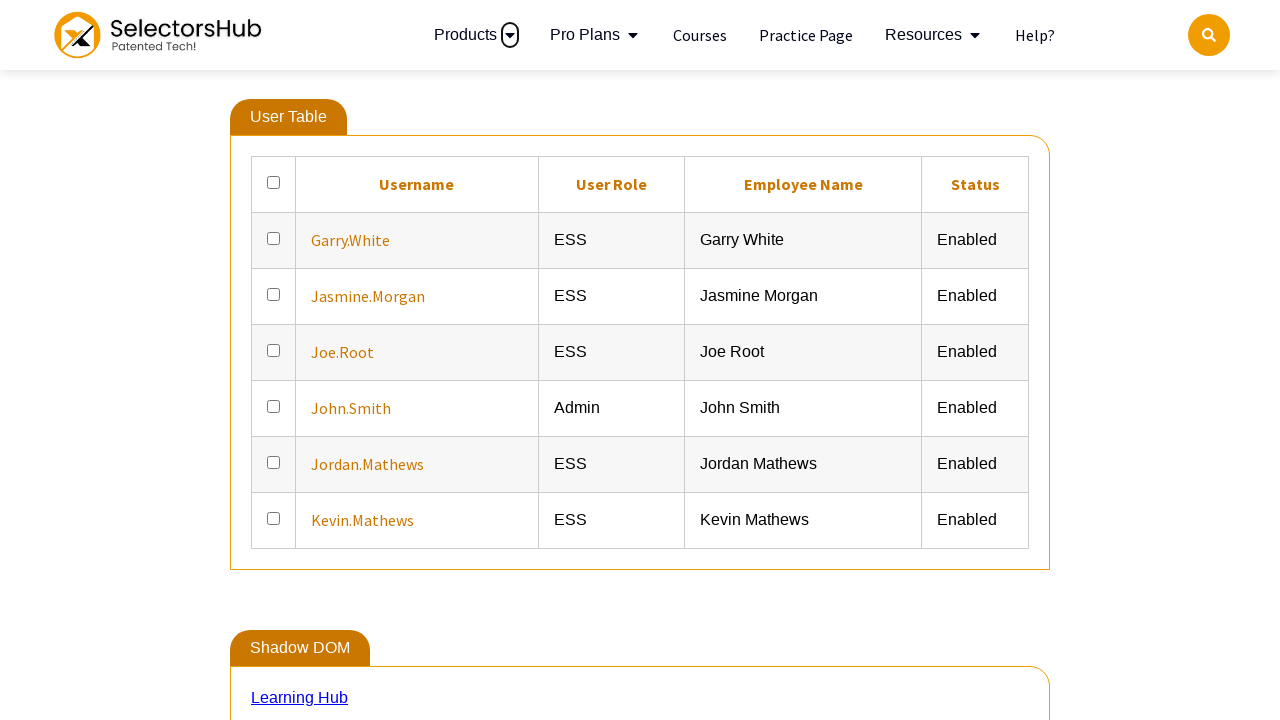

Checked cell at row 3, column 1: ''
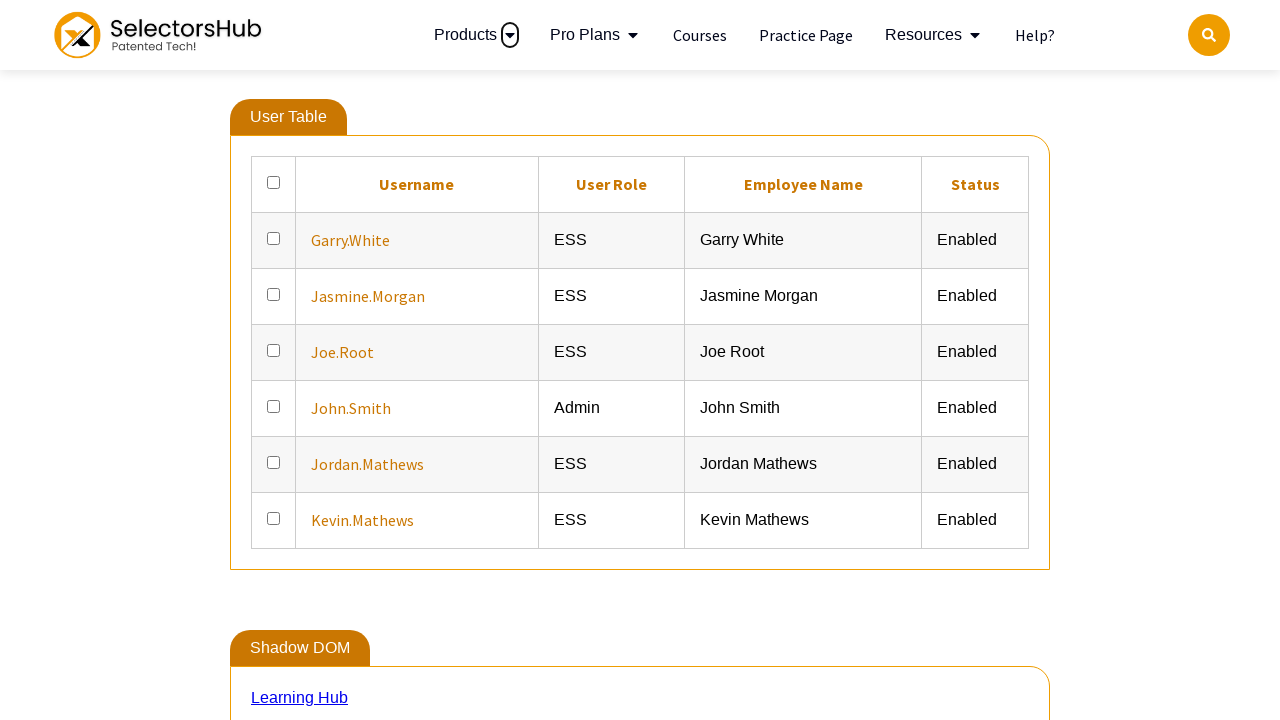

Checked cell at row 3, column 2: 'Joe.Root'
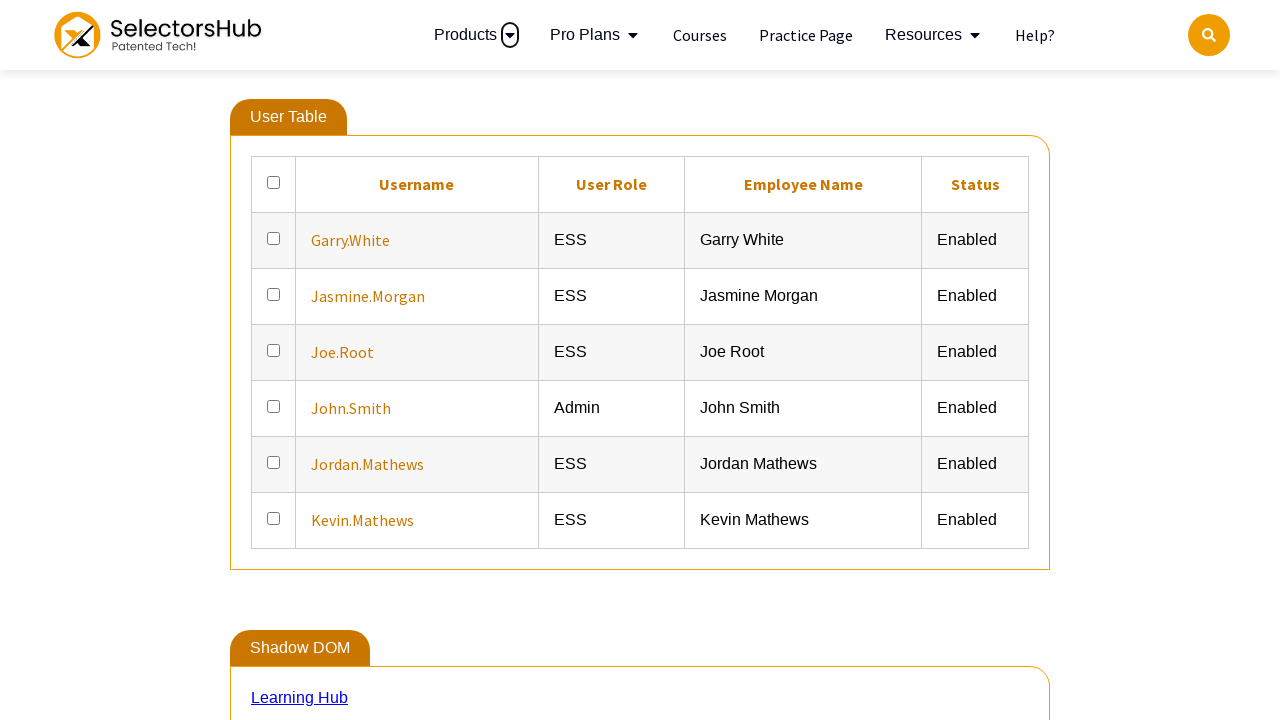

Checked cell at row 3, column 3: 'ESS'
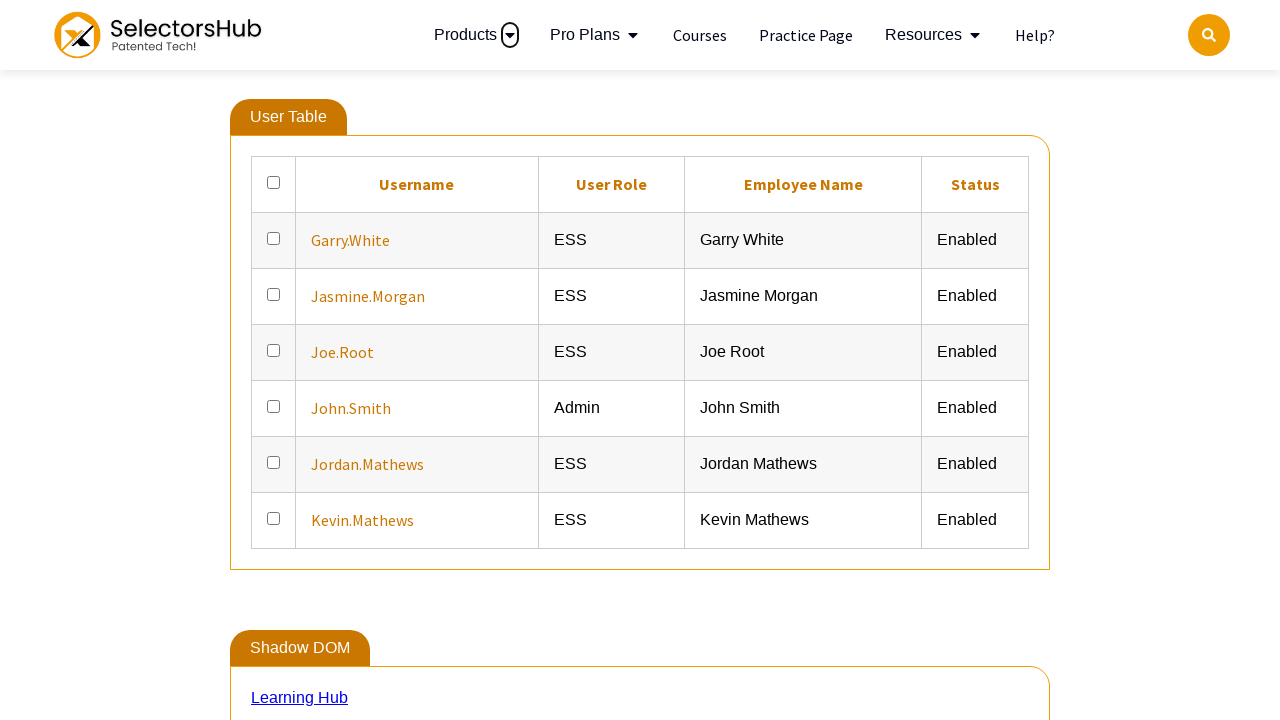

Checked cell at row 3, column 4: 'Joe Root'
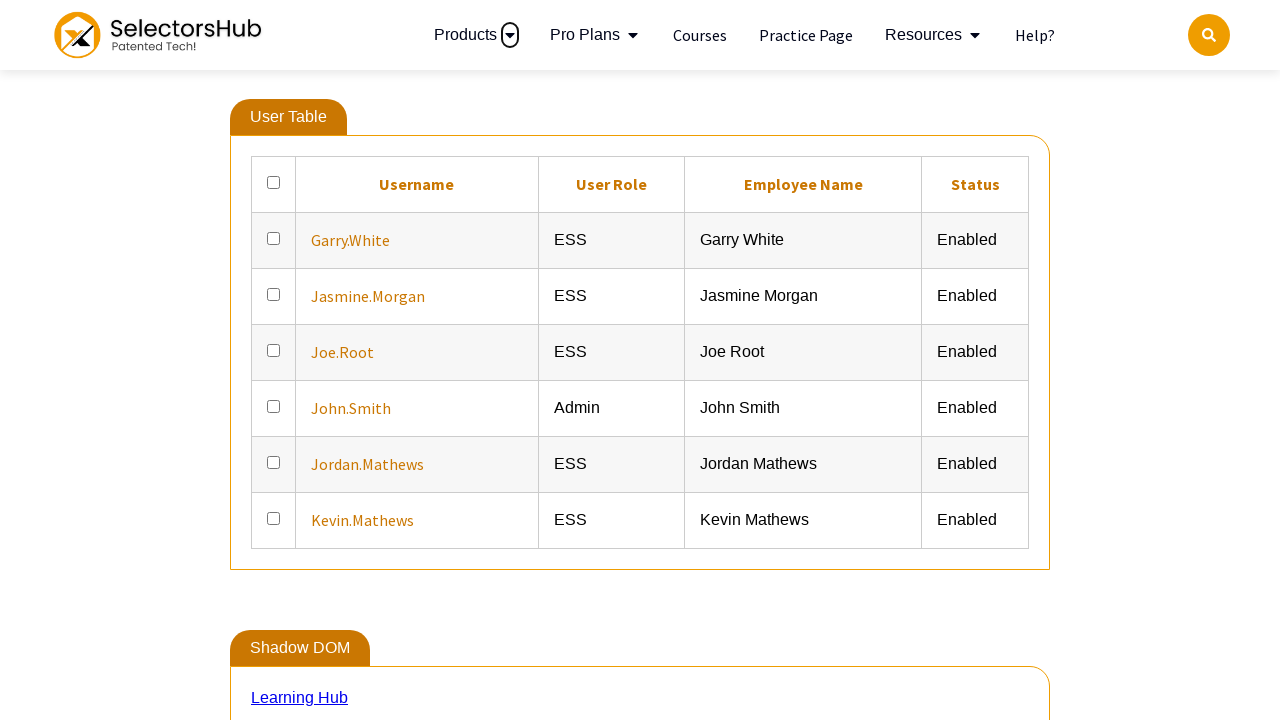

Found 'Joe Root' in table cell at row 3, column 4
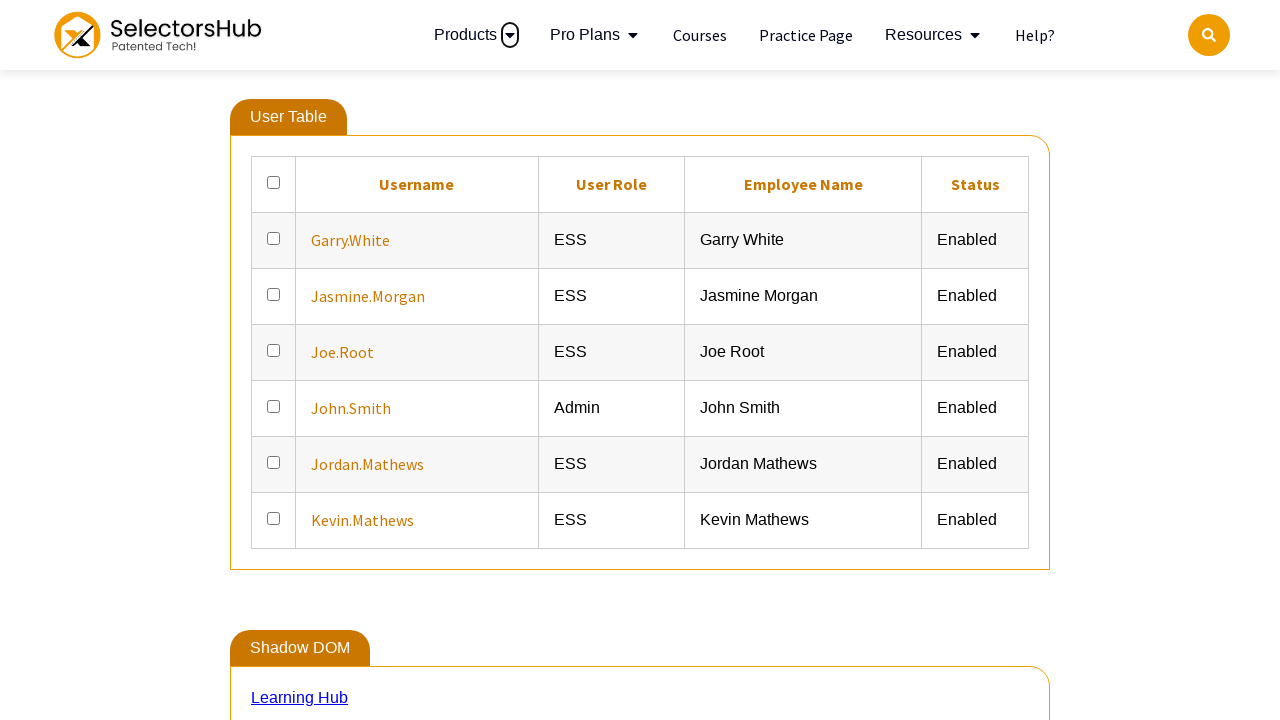

Assertion passed: Text 'Joe Root' was found in table
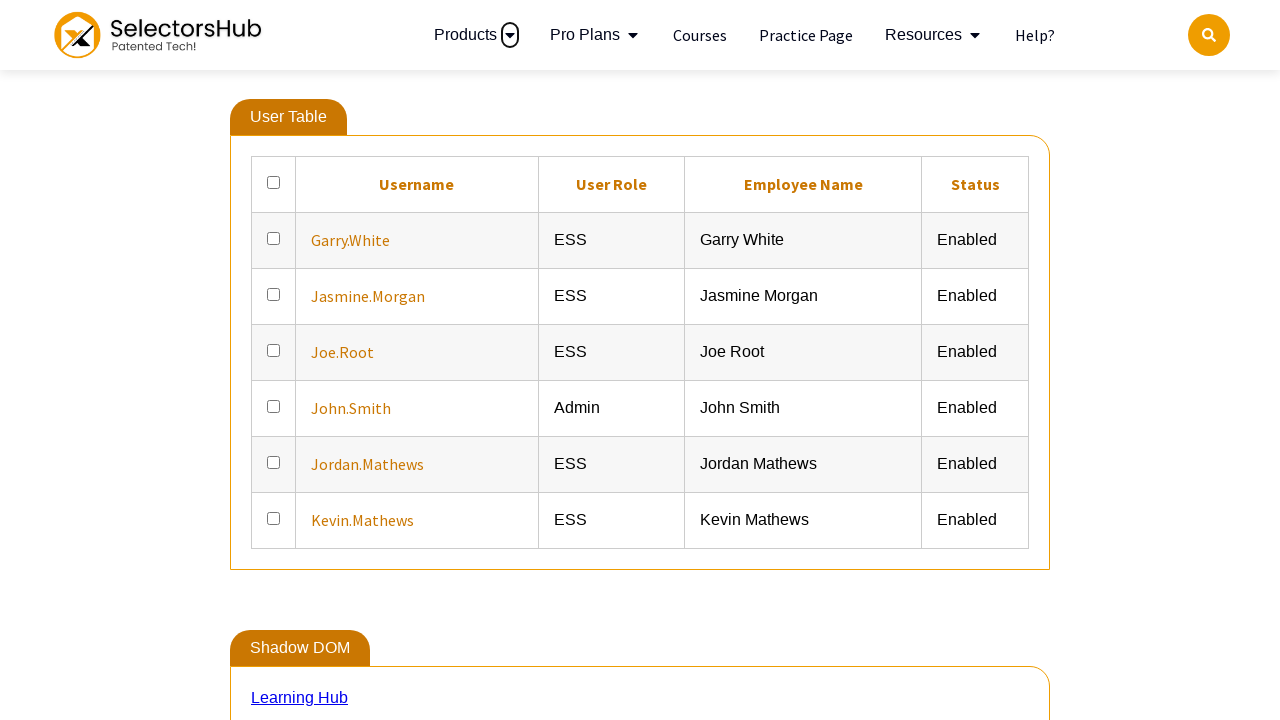

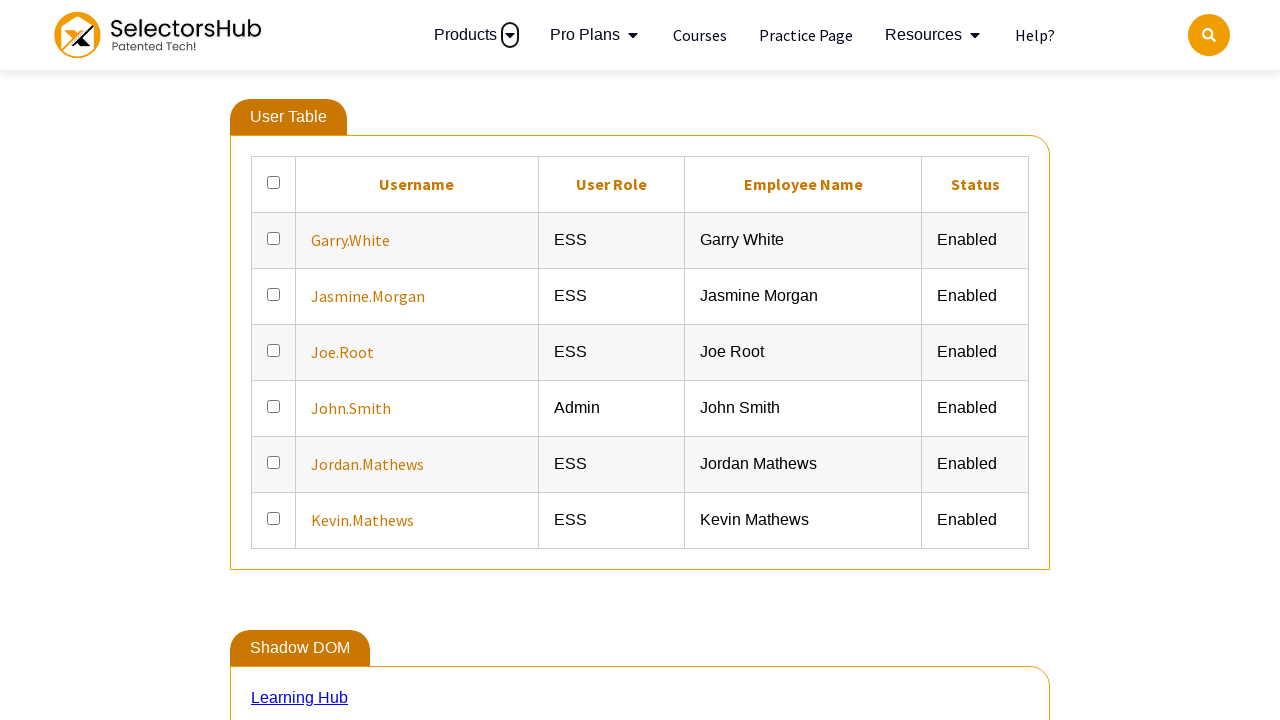